Navigates to a Selenium test example page and verifies the page title matches the expected value "Selenium Test Example Page"

Starting URL: http://crossbrowsertesting.github.io/selenium_example_page.html

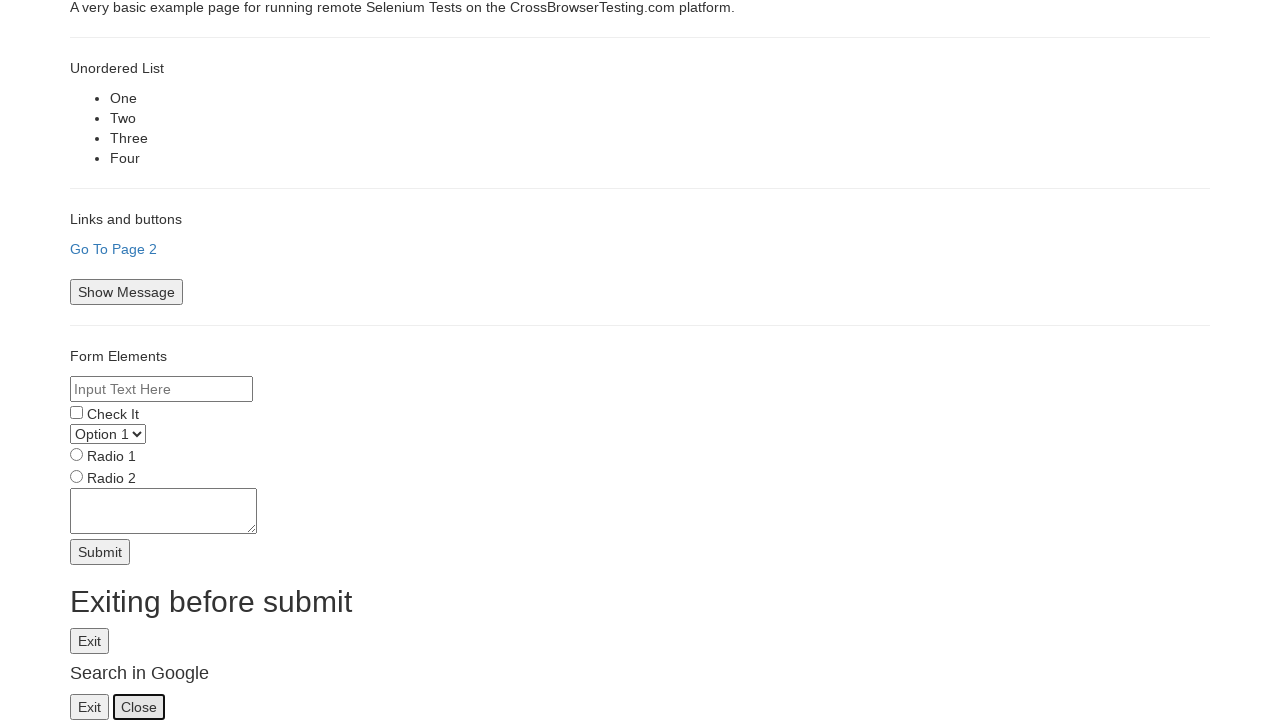

Navigated to Selenium test example page
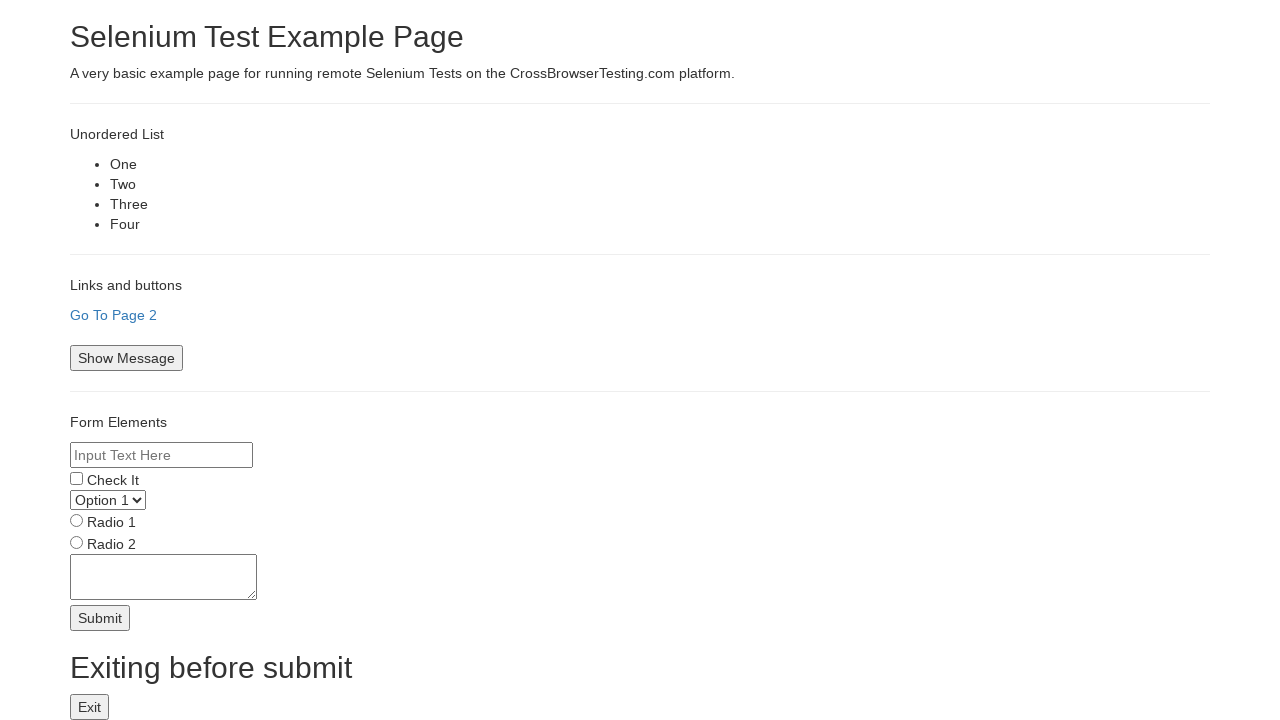

Page title verified to be 'Selenium Test Example Page'
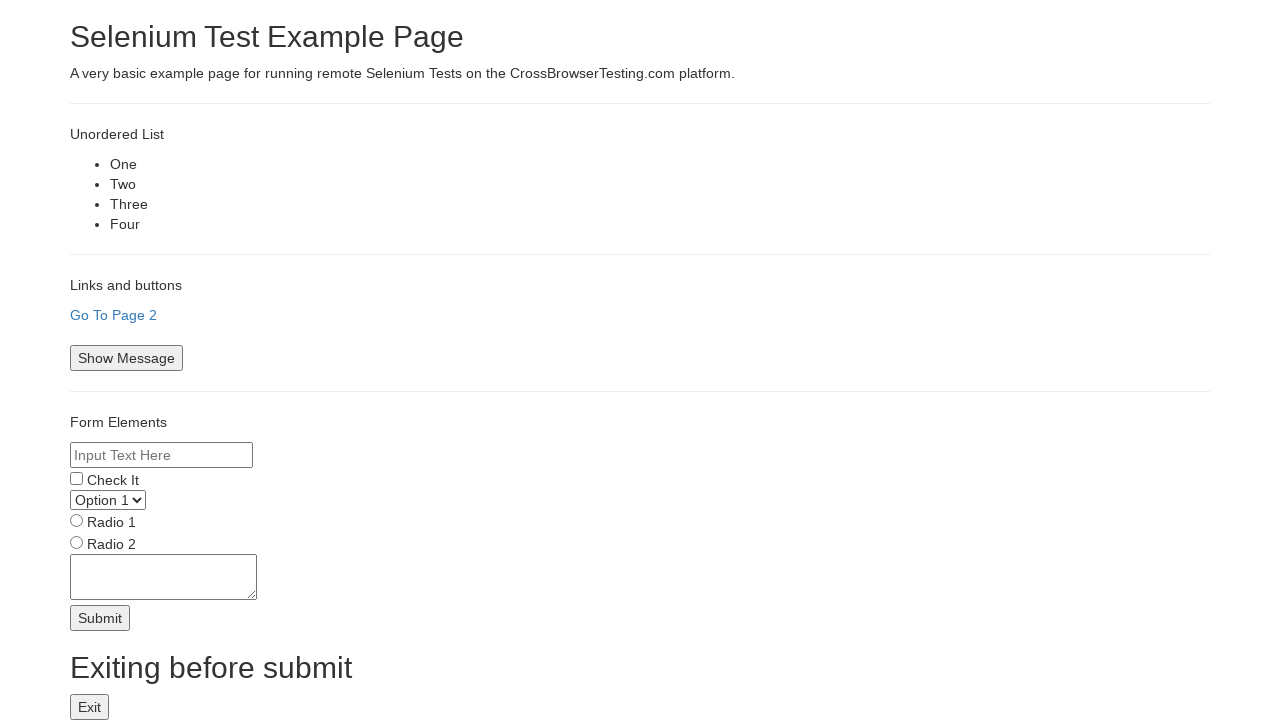

Retrieved page title: Selenium Test Example Page
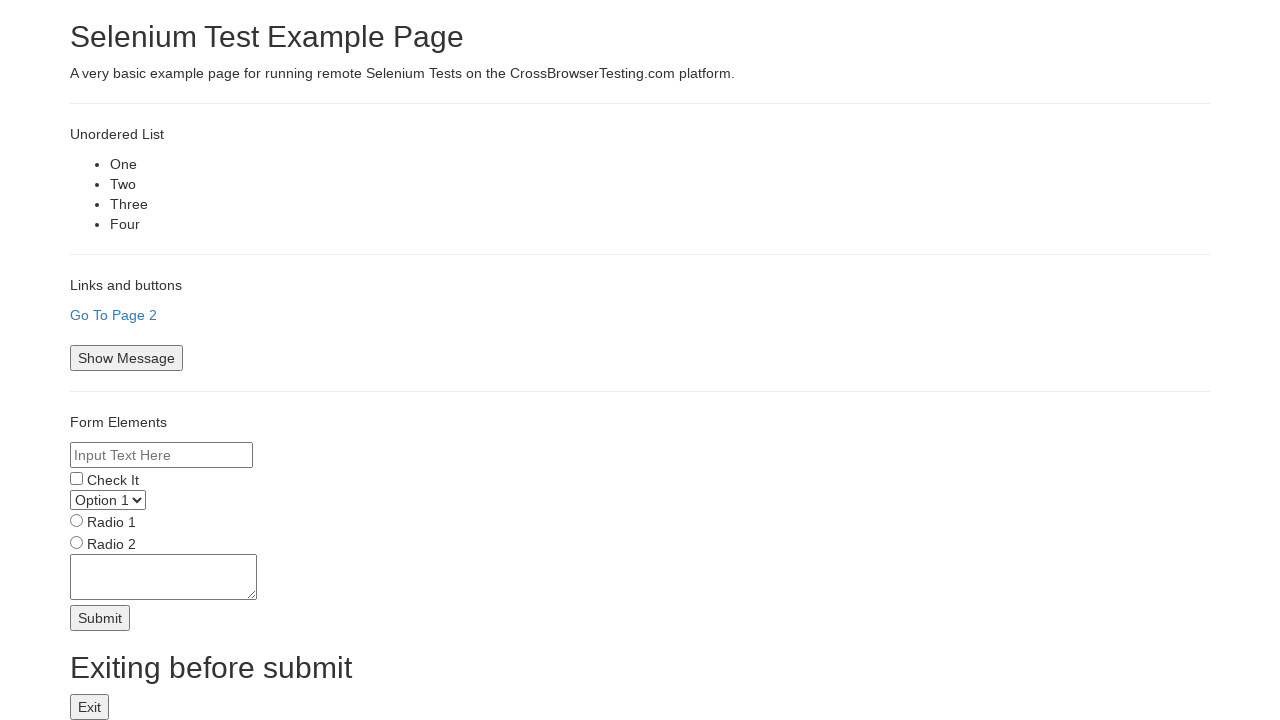

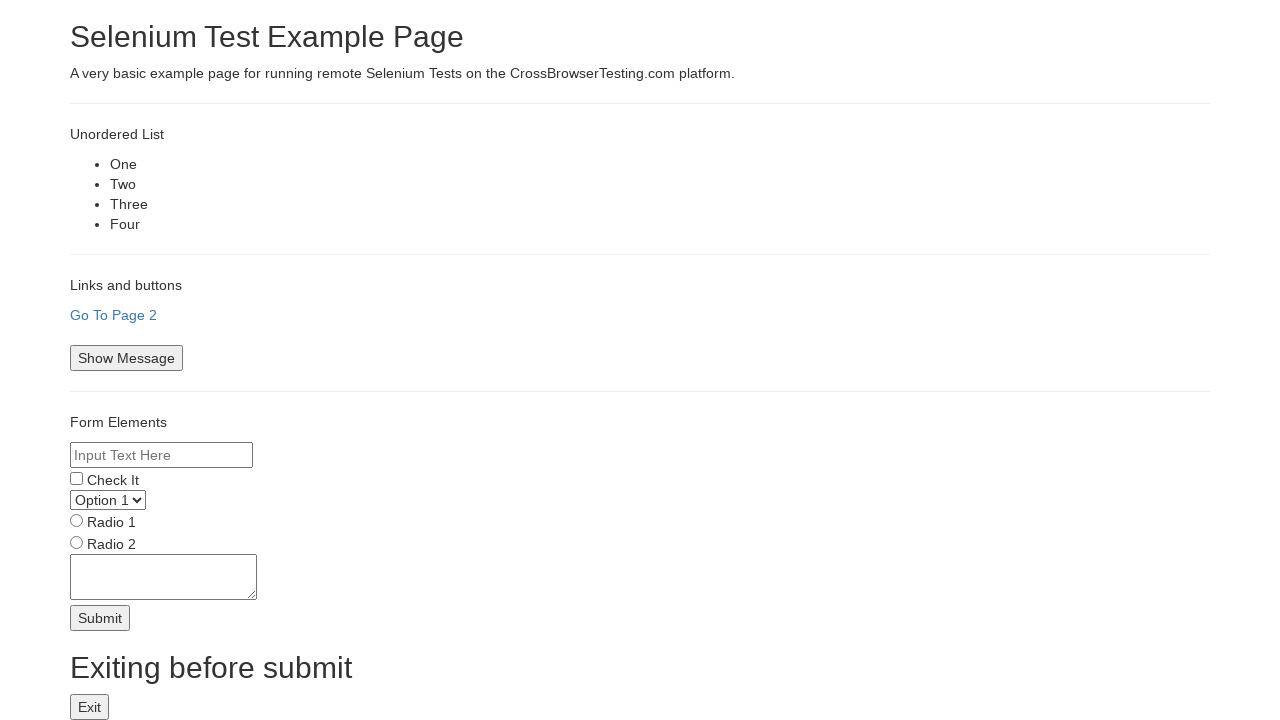